Tests that the Clear completed button displays correct text after completing an item

Starting URL: https://demo.playwright.dev/todomvc

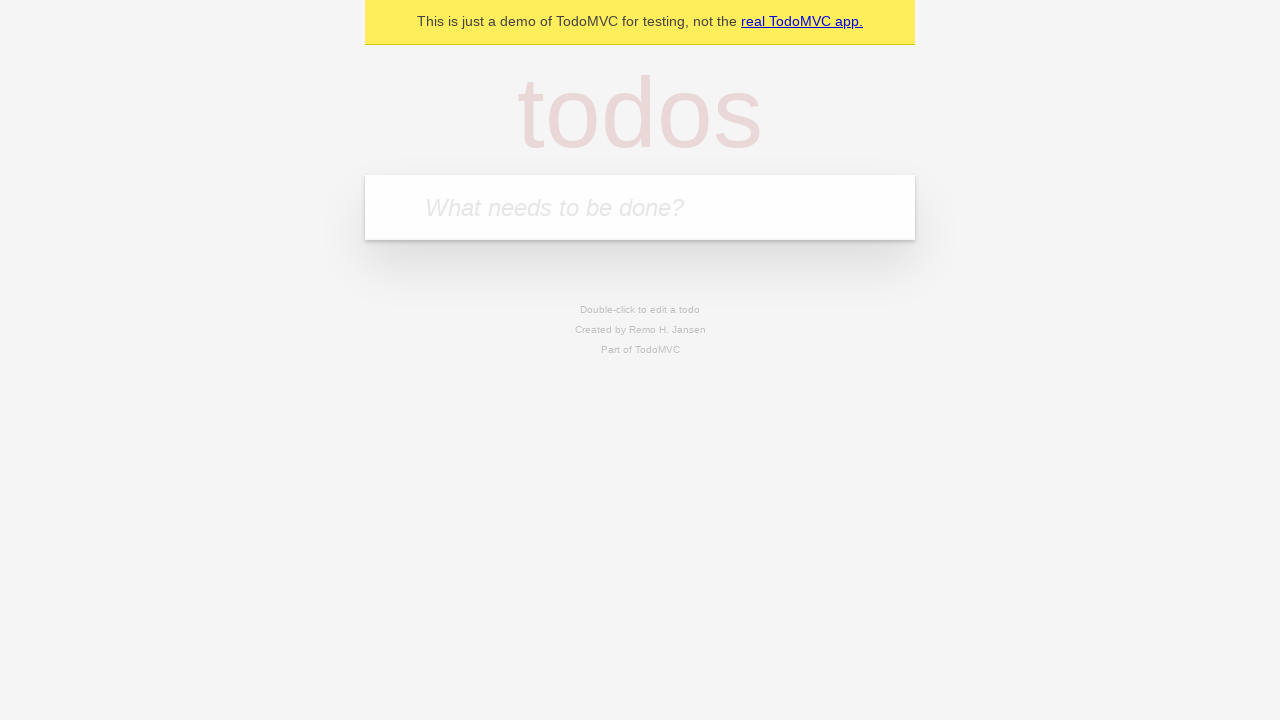

Navigated to TodoMVC demo page
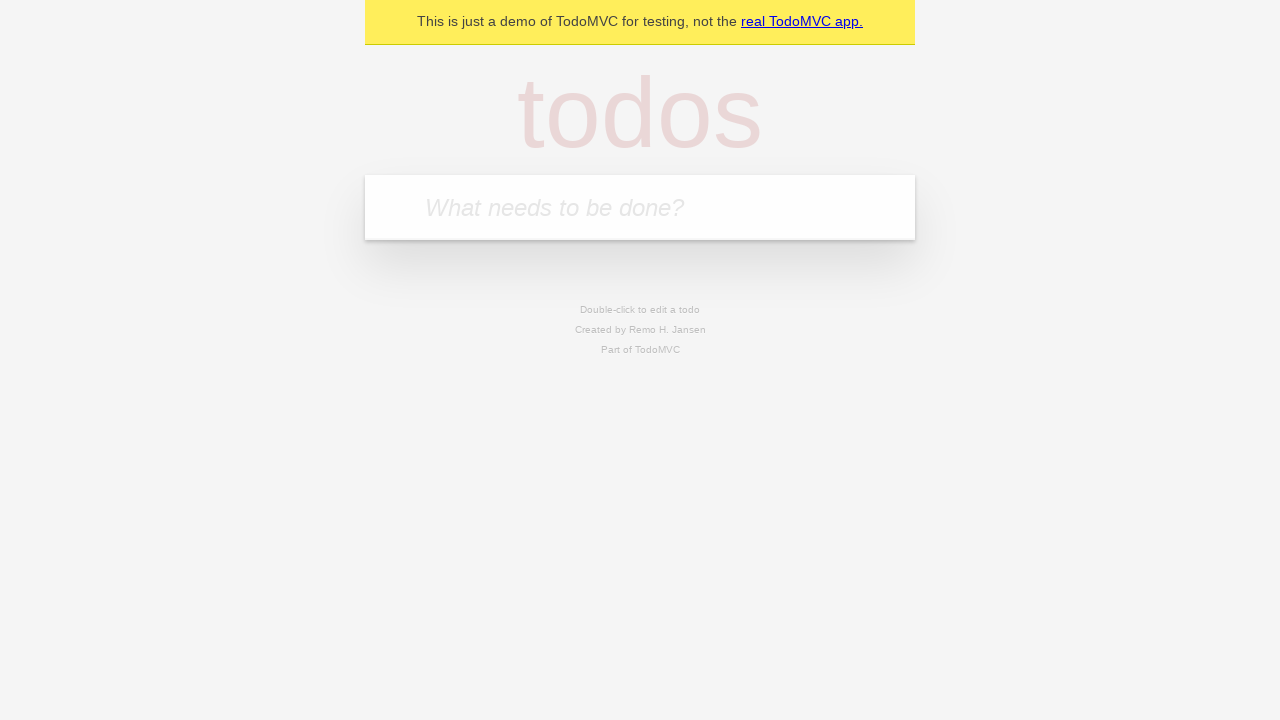

Located the new todo input field
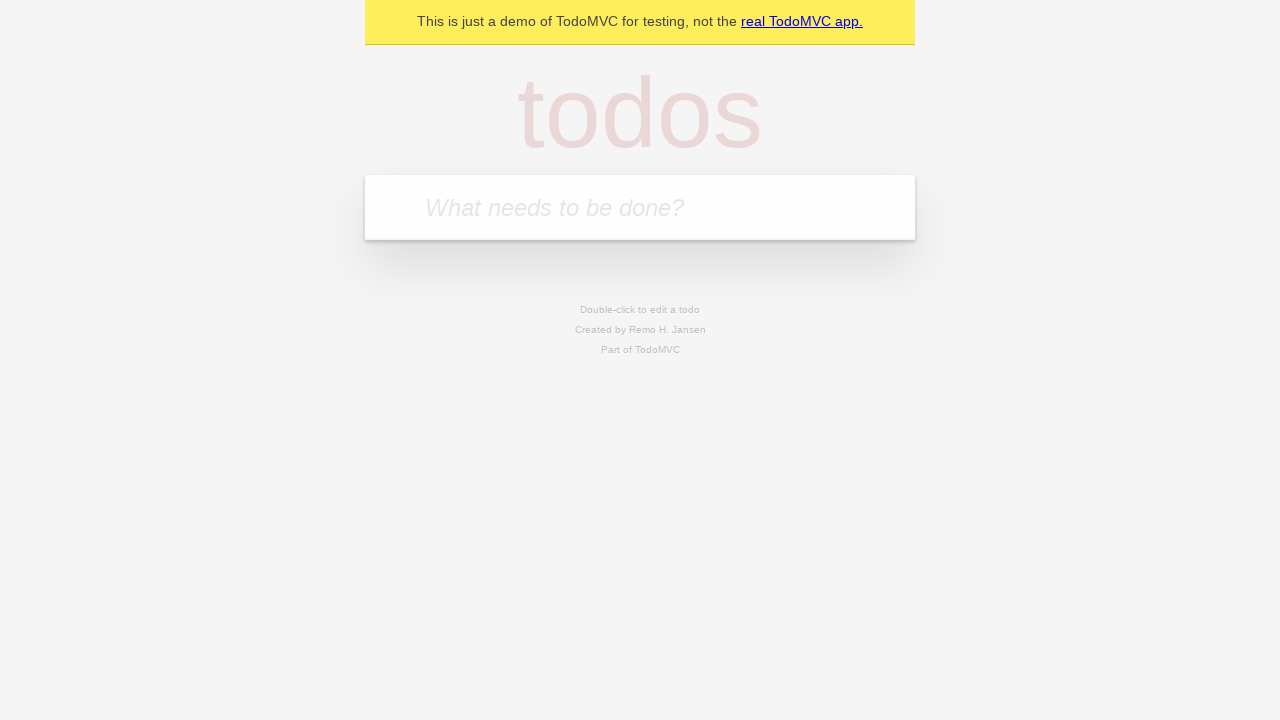

Filled first todo: 'buy some cheese' on internal:attr=[placeholder="What needs to be done?"i]
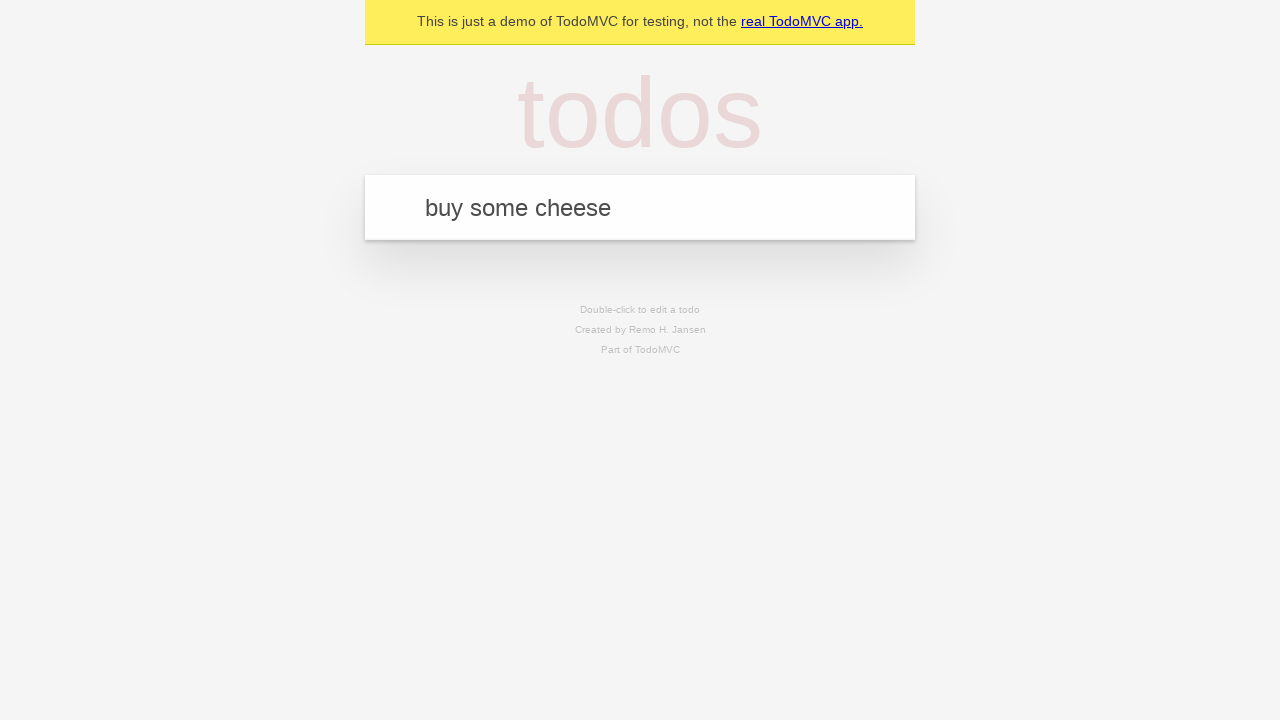

Pressed Enter to add first todo on internal:attr=[placeholder="What needs to be done?"i]
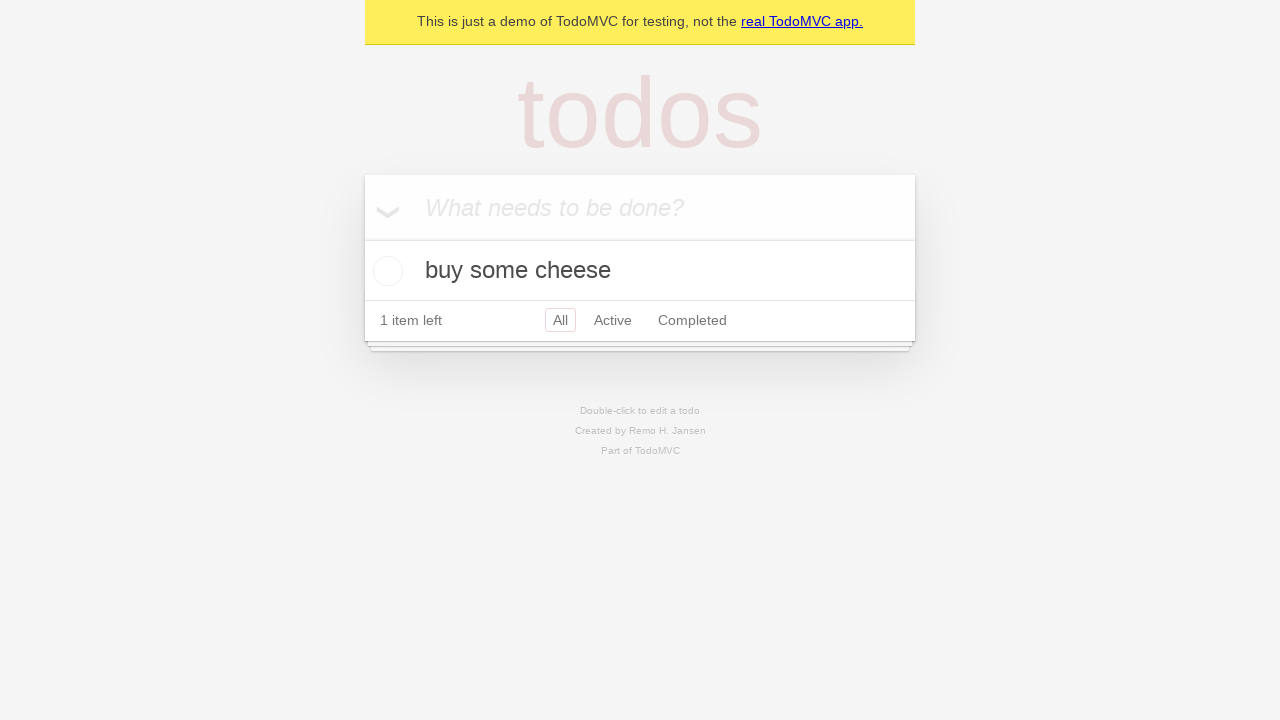

Filled second todo: 'feed the cat' on internal:attr=[placeholder="What needs to be done?"i]
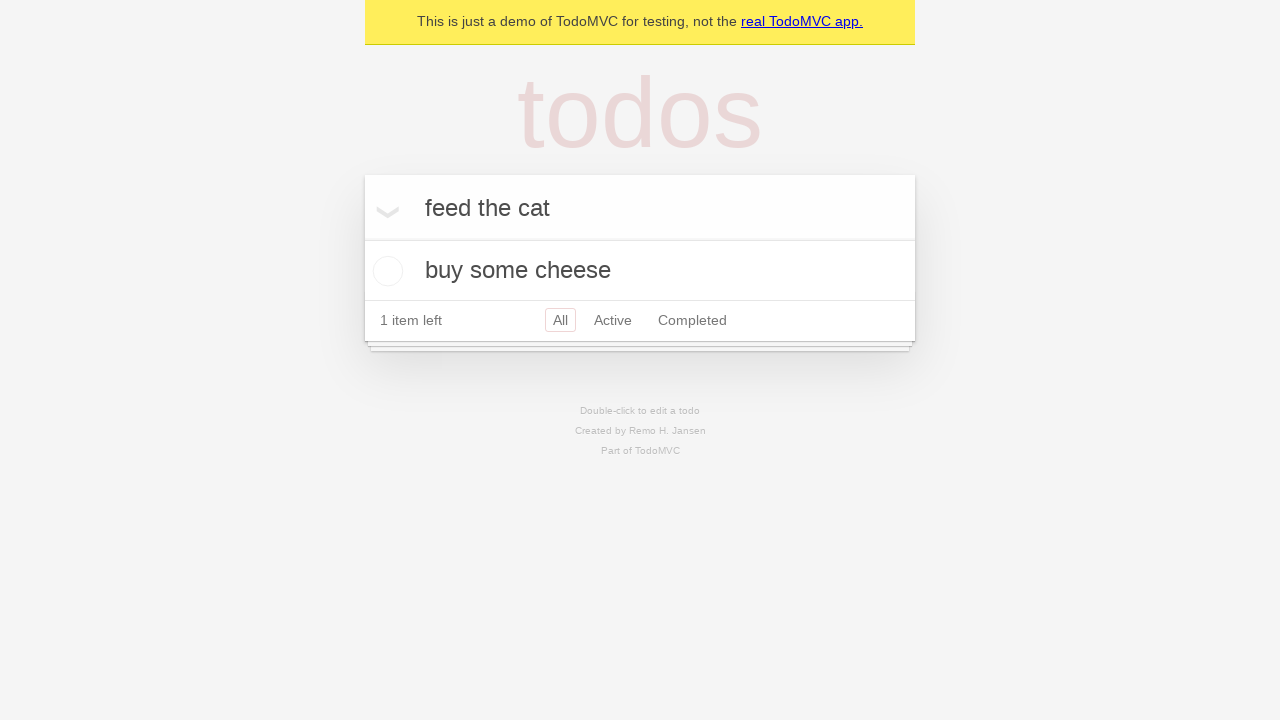

Pressed Enter to add second todo on internal:attr=[placeholder="What needs to be done?"i]
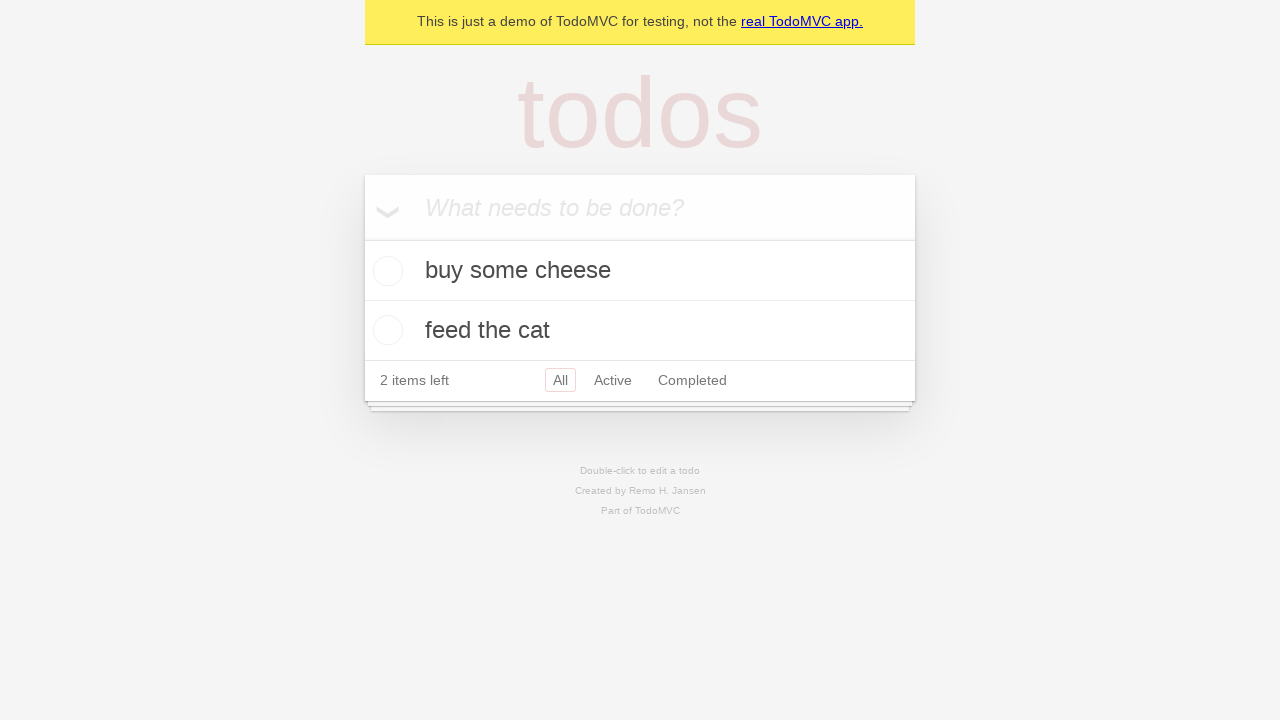

Filled third todo: 'book a doctors appointment' on internal:attr=[placeholder="What needs to be done?"i]
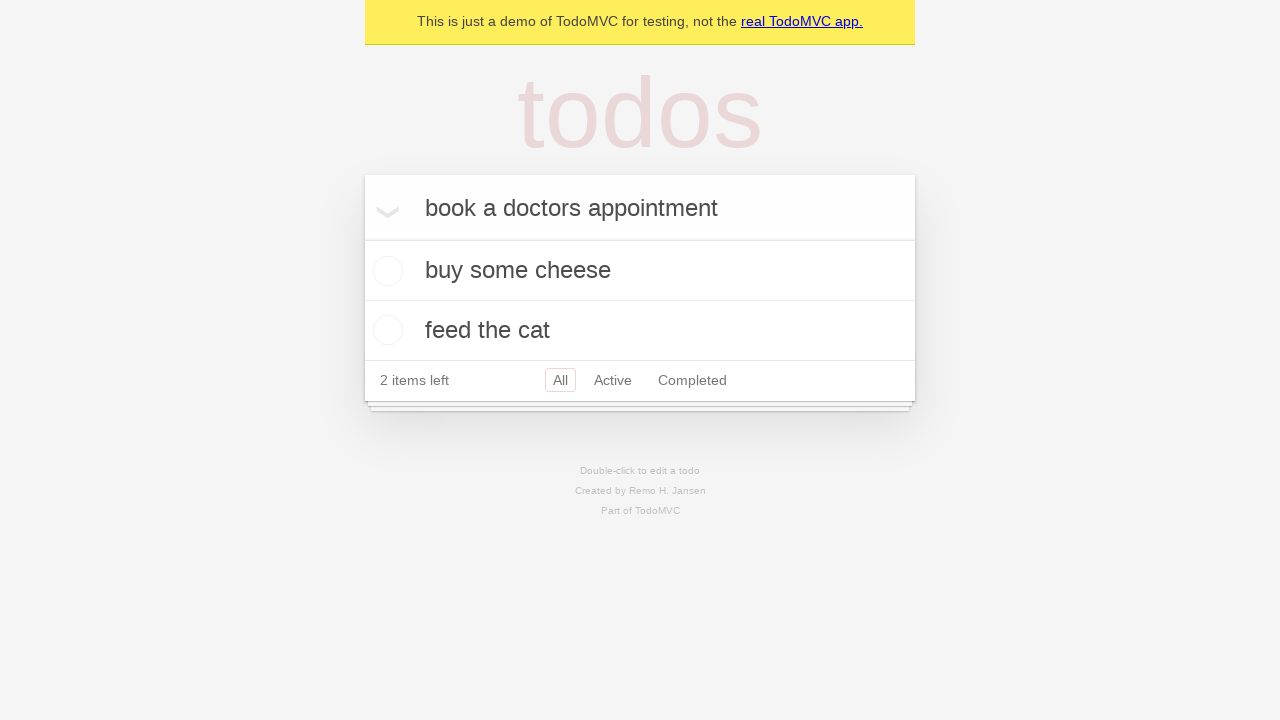

Pressed Enter to add third todo on internal:attr=[placeholder="What needs to be done?"i]
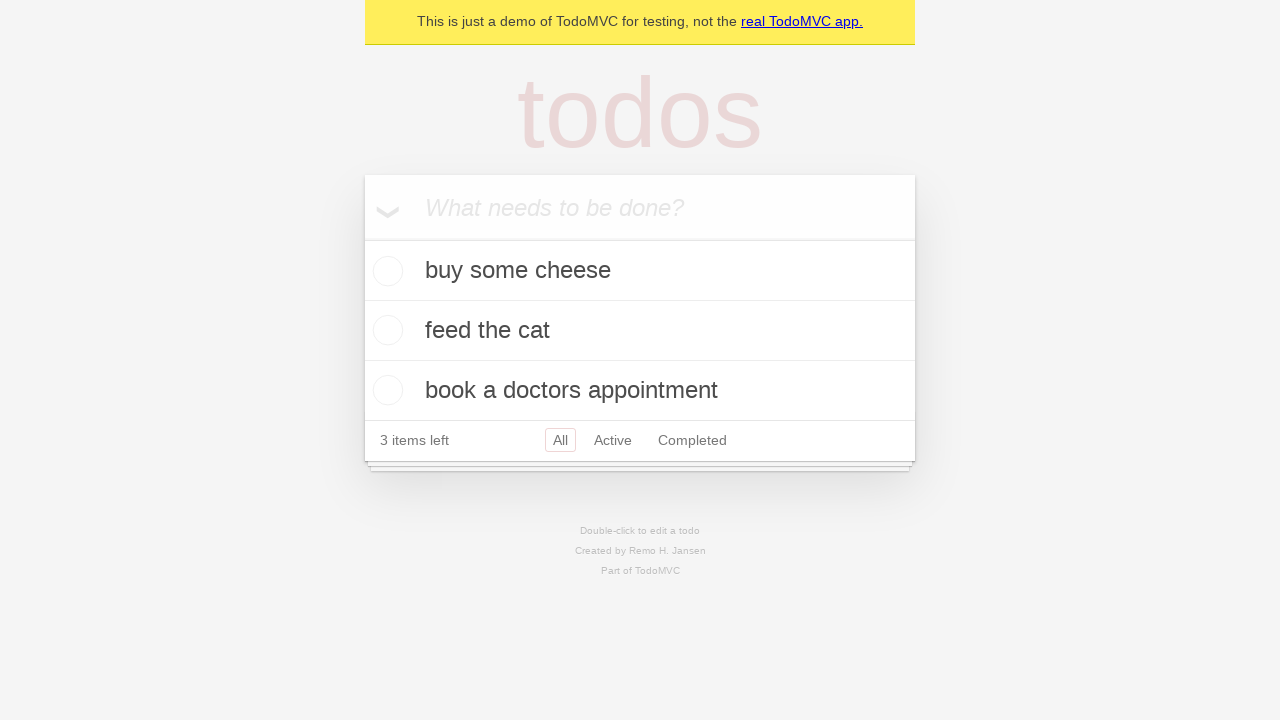

Checked the first todo item to mark it as completed at (385, 271) on .todo-list li .toggle >> nth=0
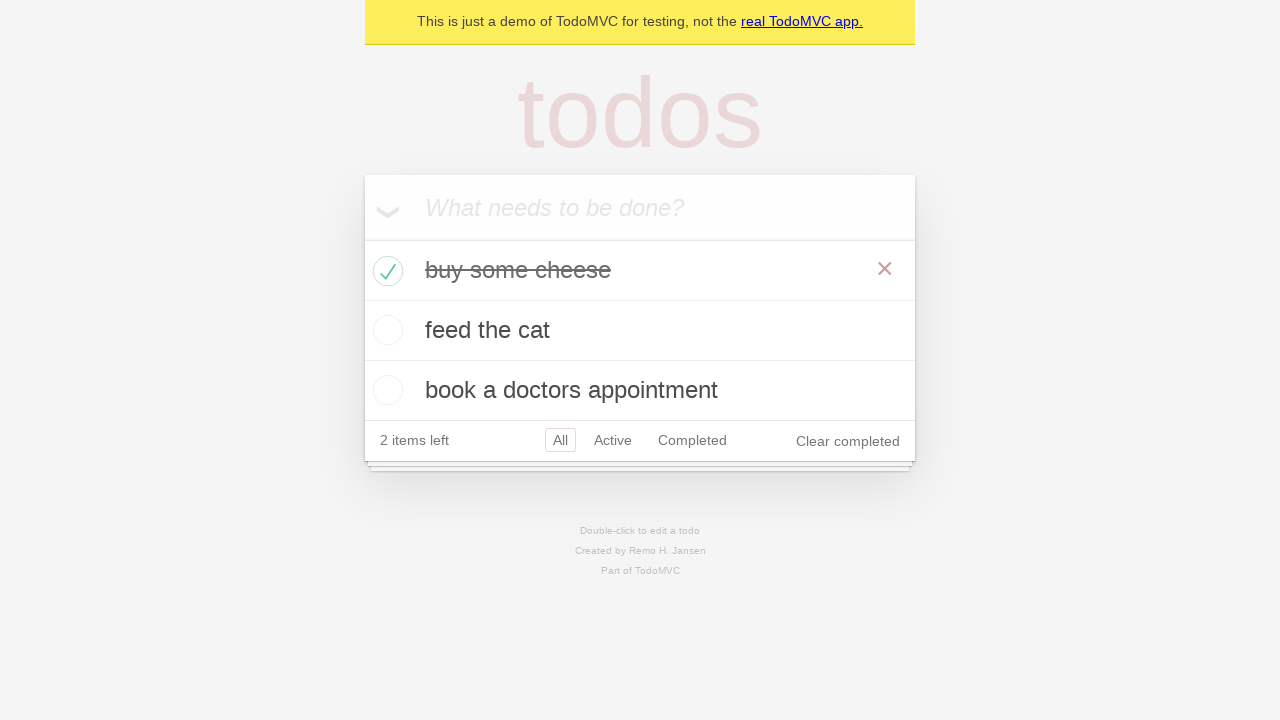

Clear completed button is now visible after completing an item
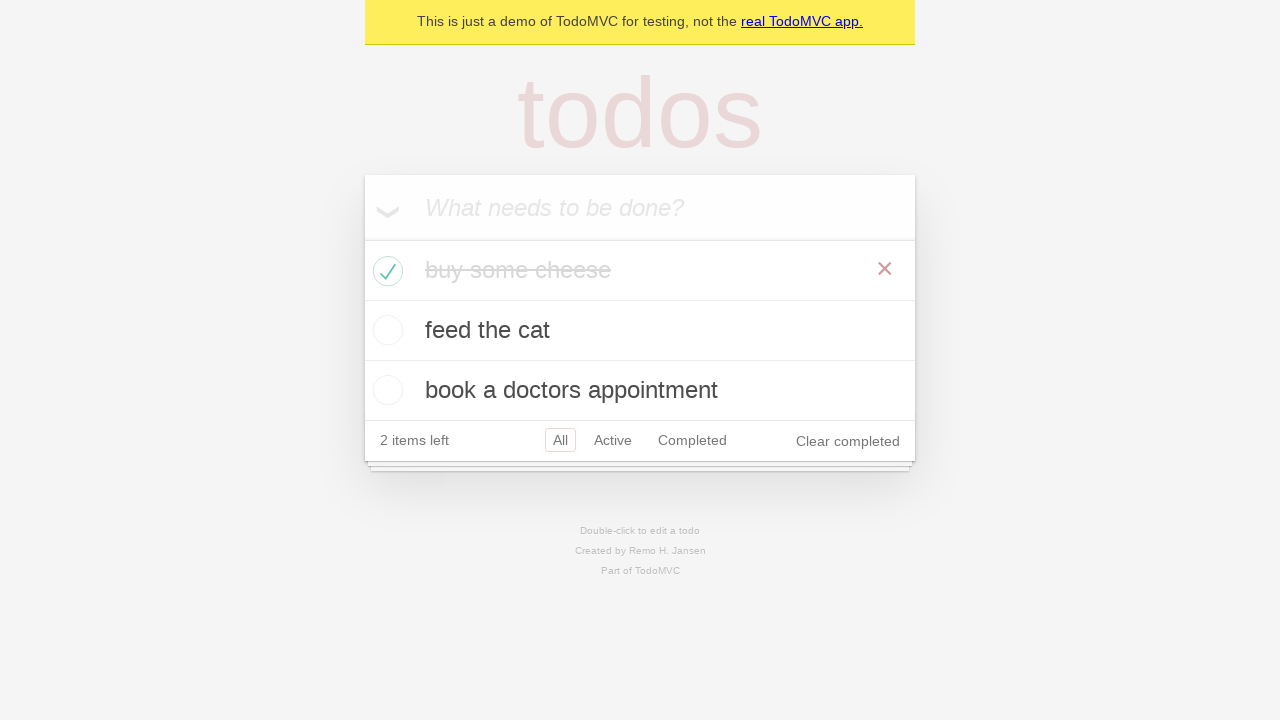

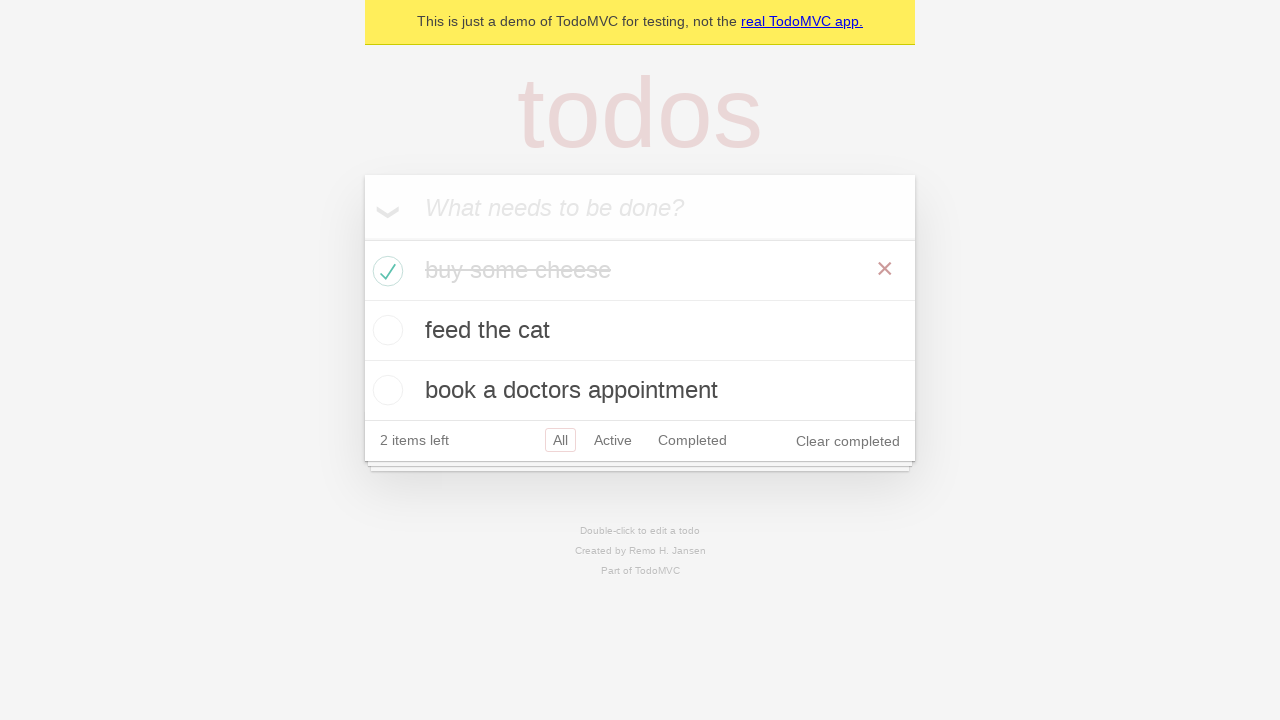